Locates a paragraph element with text 'paragraph 1' and verifies its presence

Starting URL: https://kristinek.github.io/site/tasks/locators_different

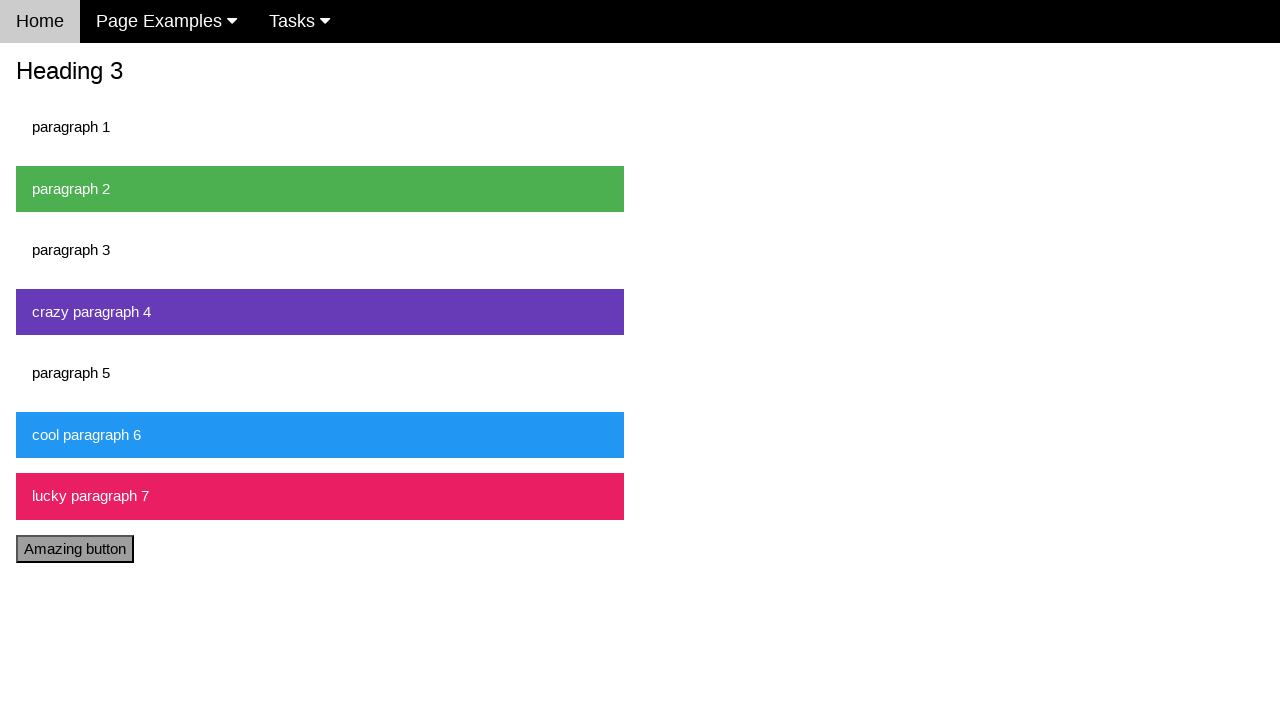

Navigated to locators_different page
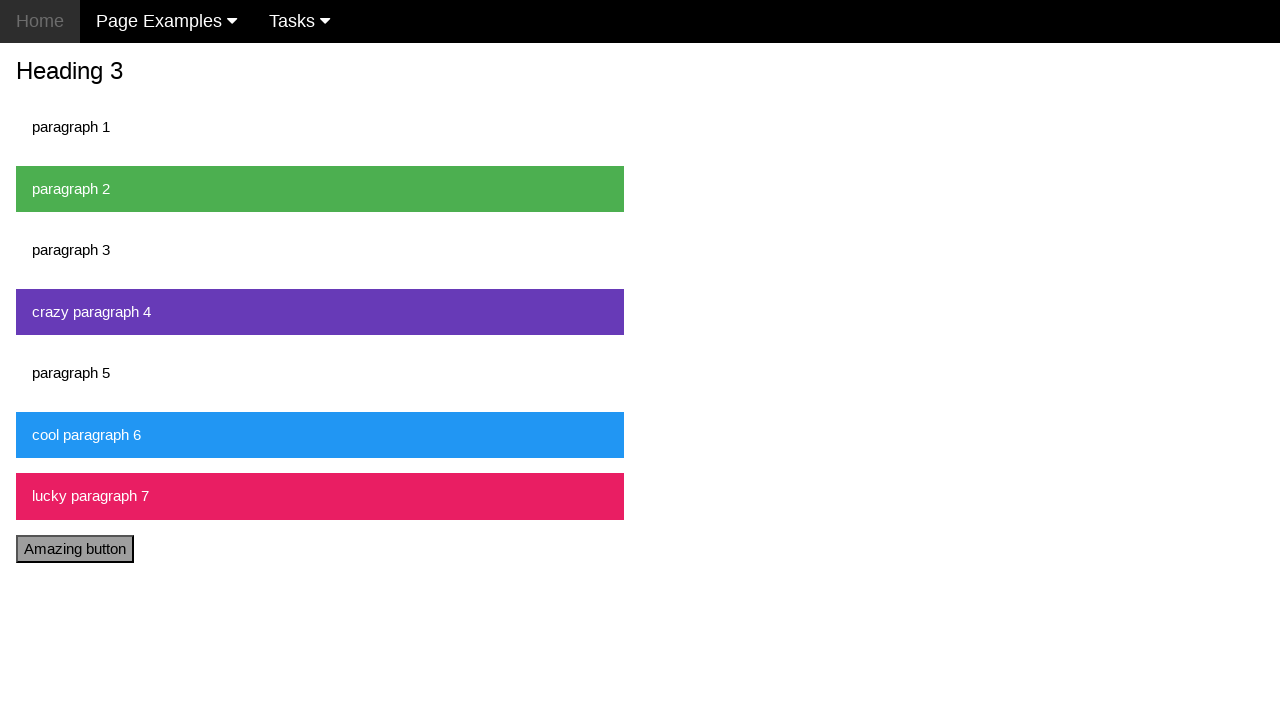

Waited for paragraph 1 element to be present
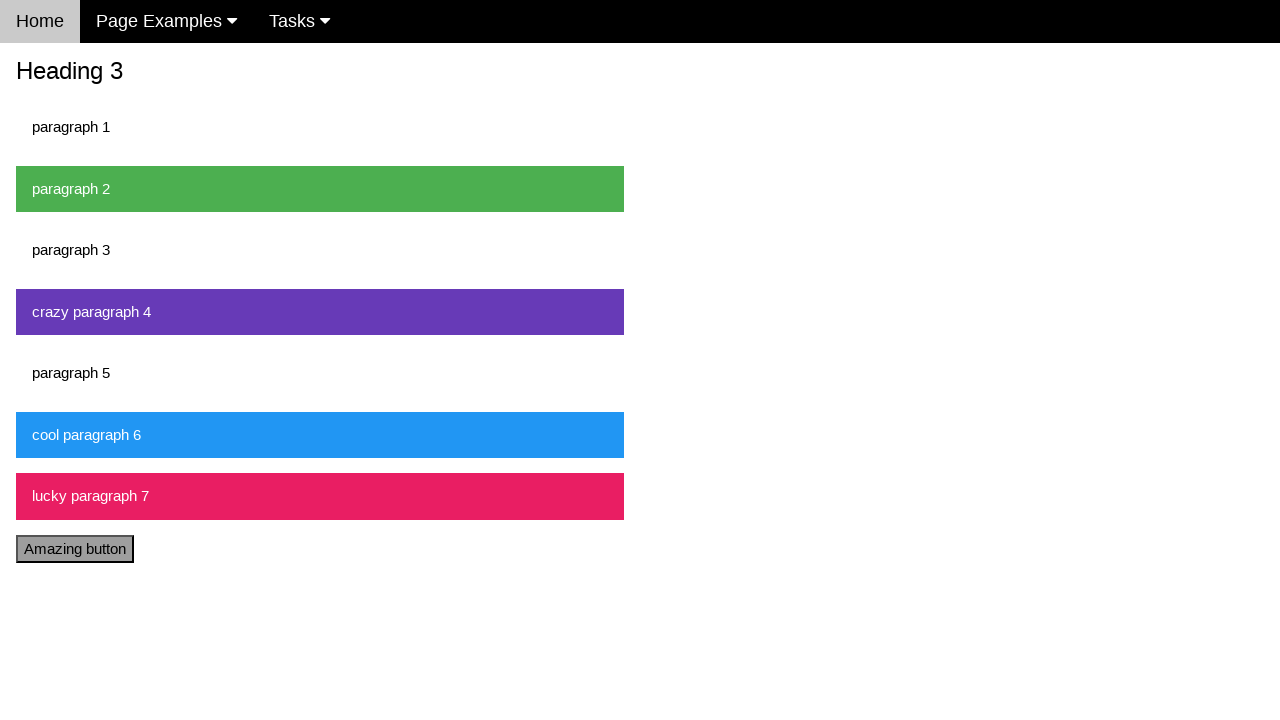

Verified that paragraph 1 element is visible
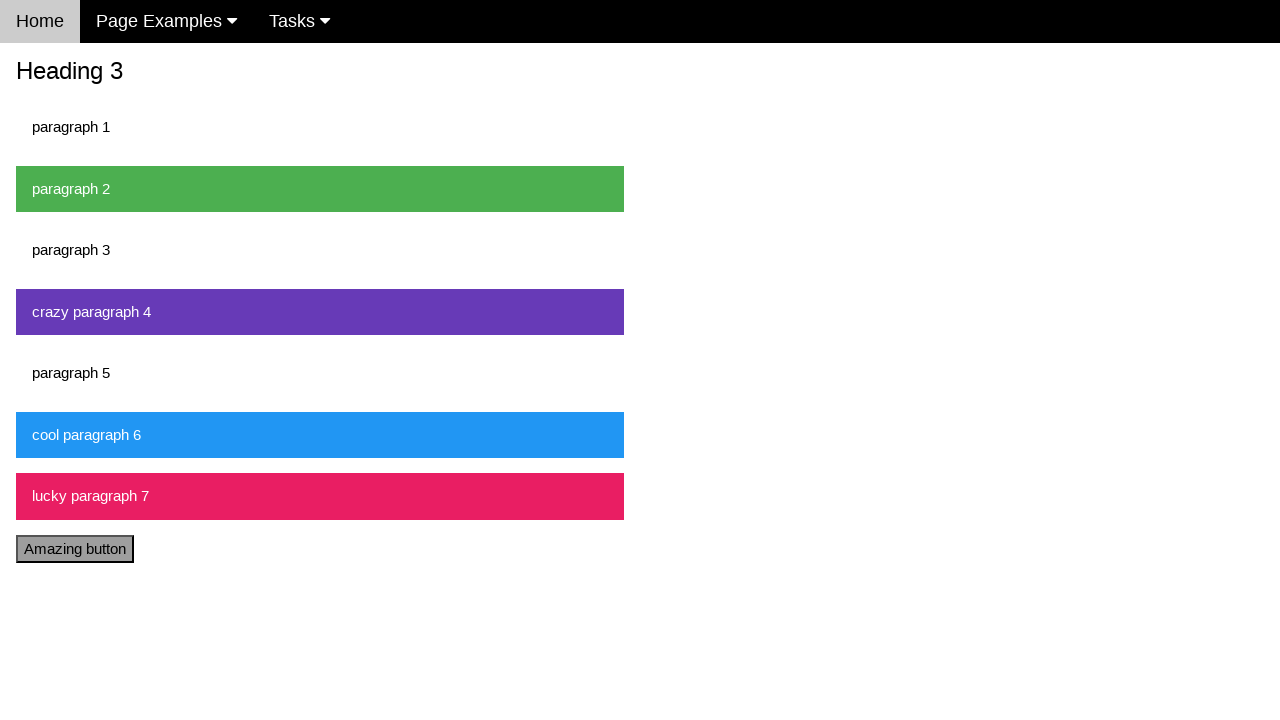

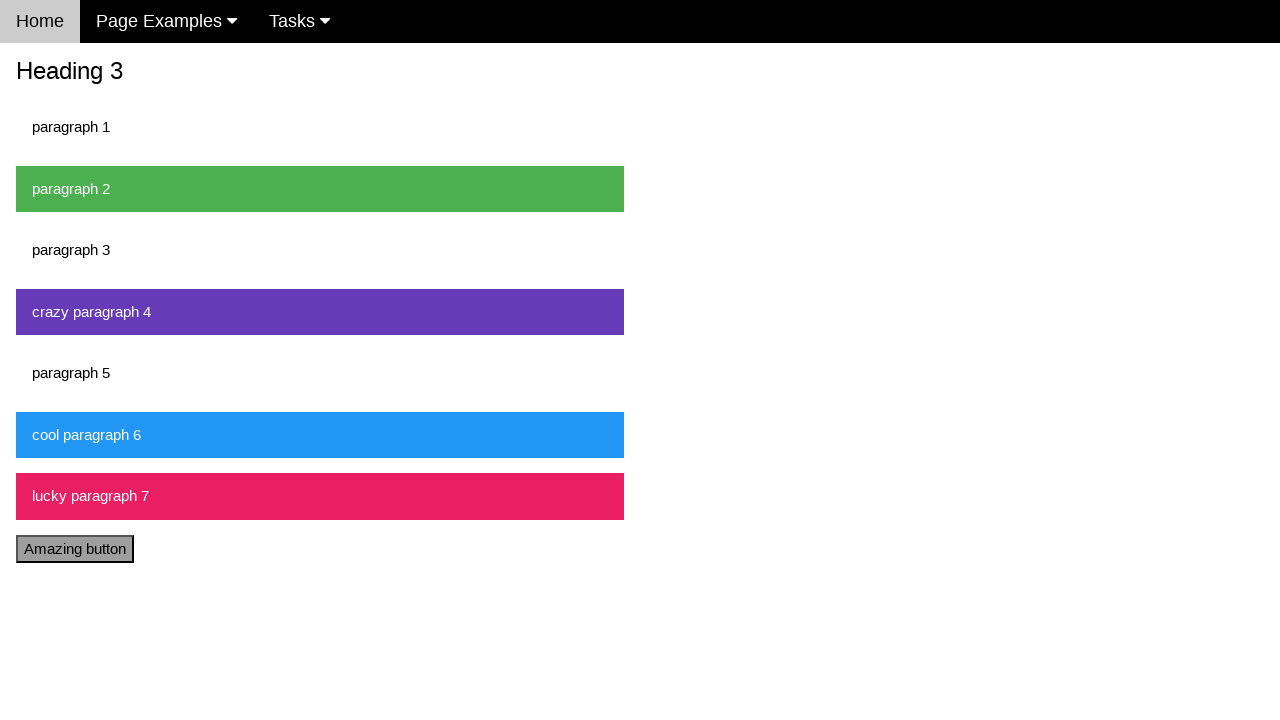